Navigates to NextBaseCRM login page and verifies that the "Log In" button is displayed with the expected text.

Starting URL: https://login1.nextbasecrm.com/

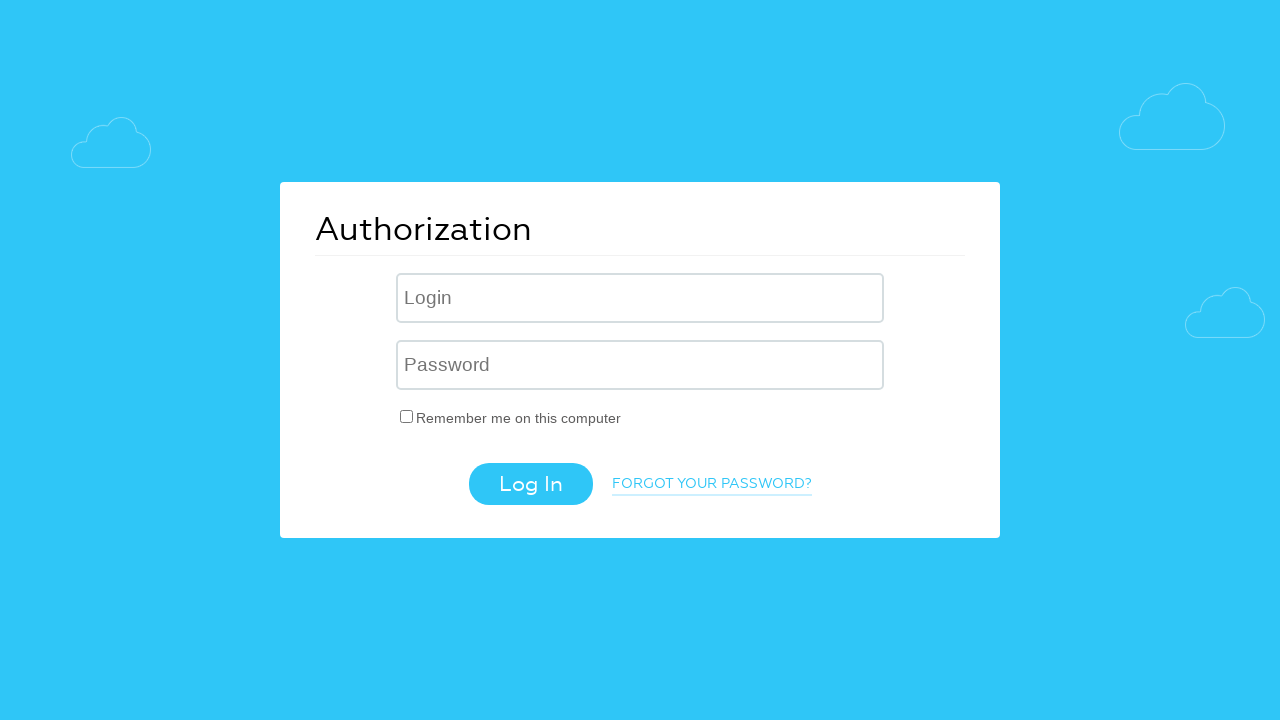

Navigated to NextBaseCRM login page
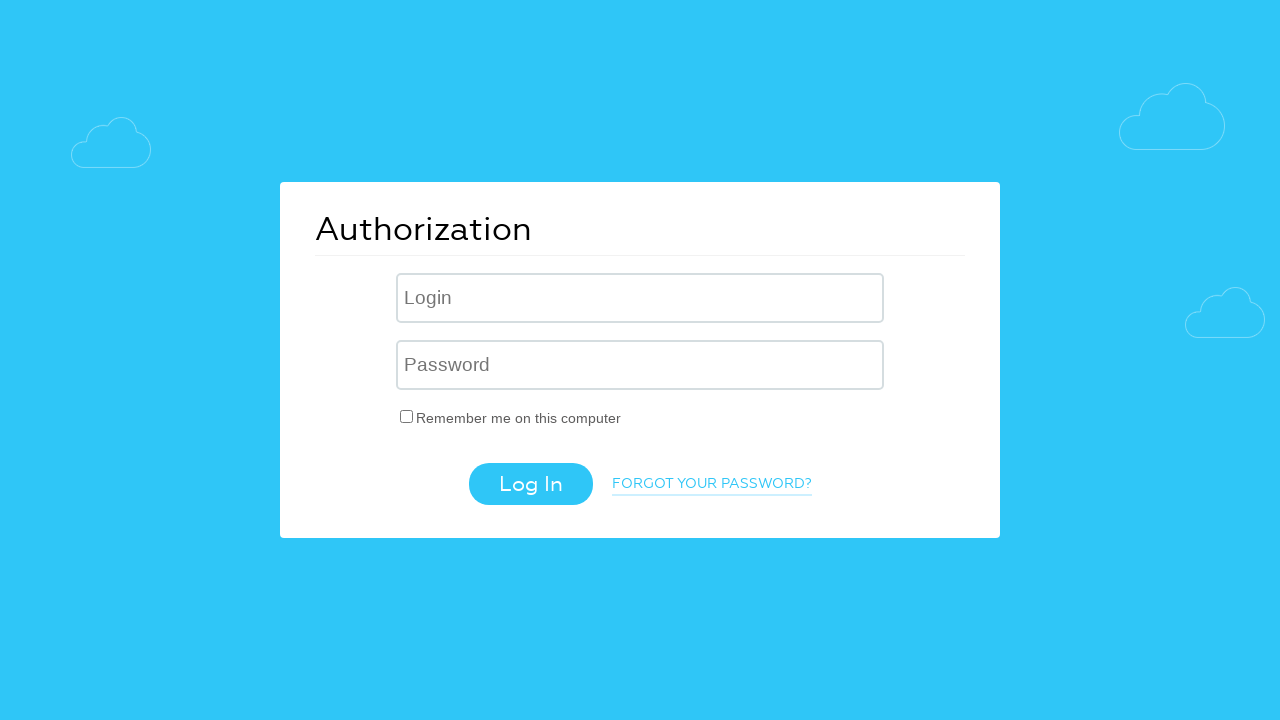

Located Log In button using CSS selector
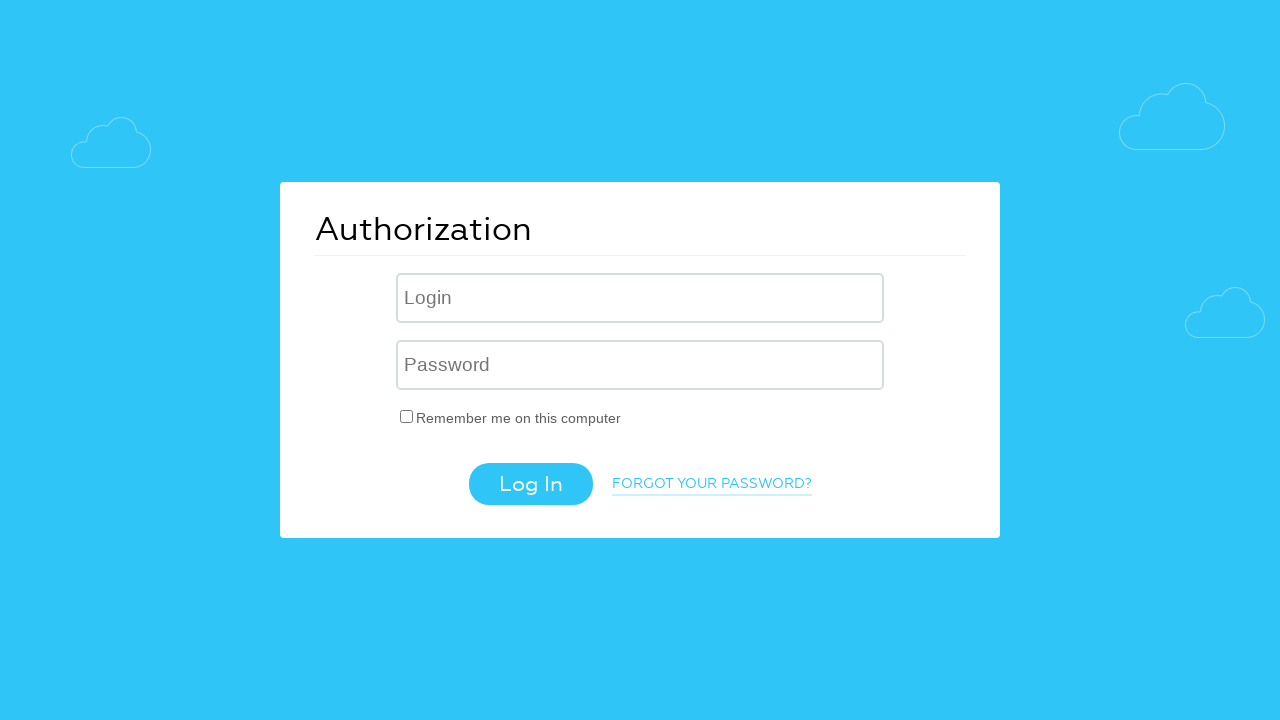

Waited for Log In button to become visible
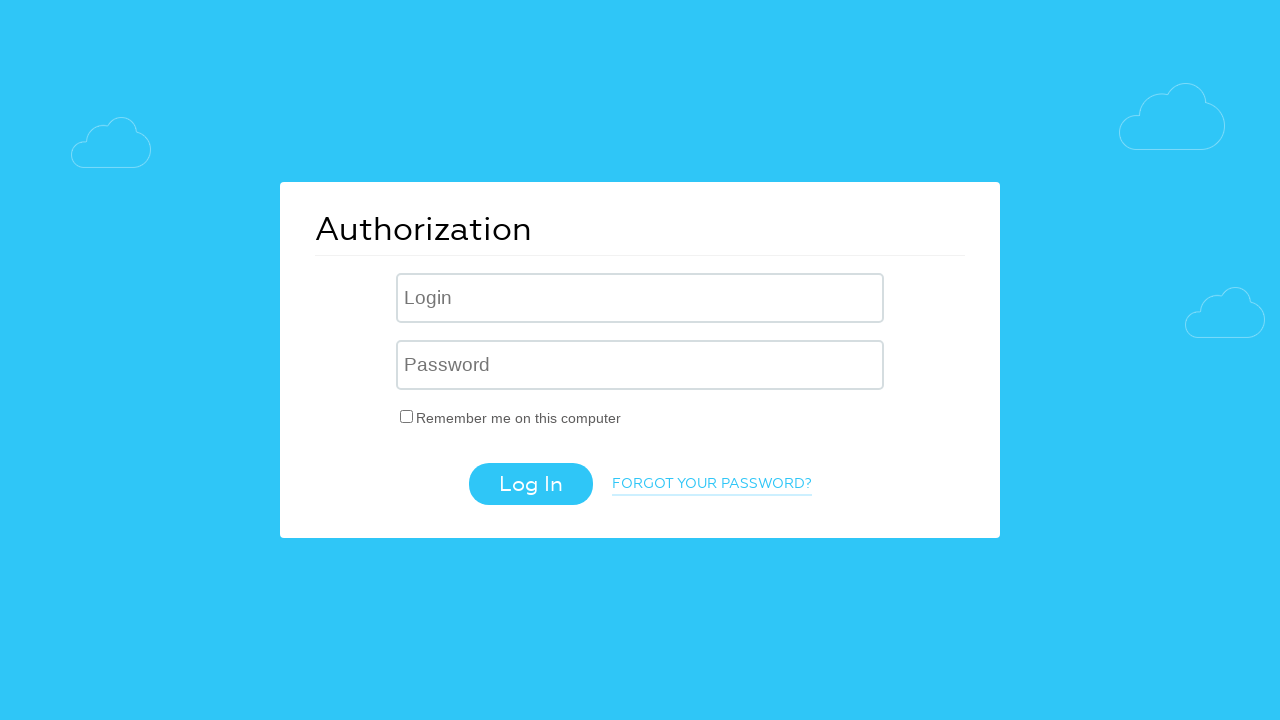

Retrieved 'value' attribute from Log In button
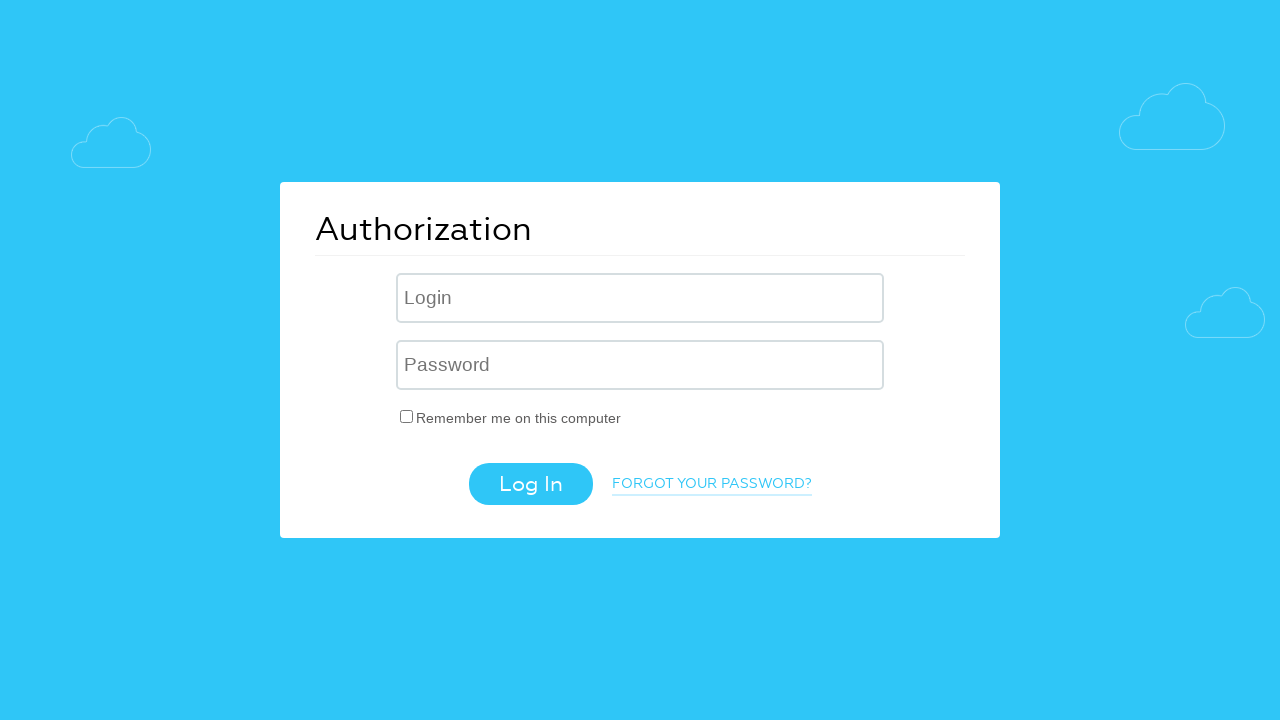

Verified Log In button has expected text 'Log In'
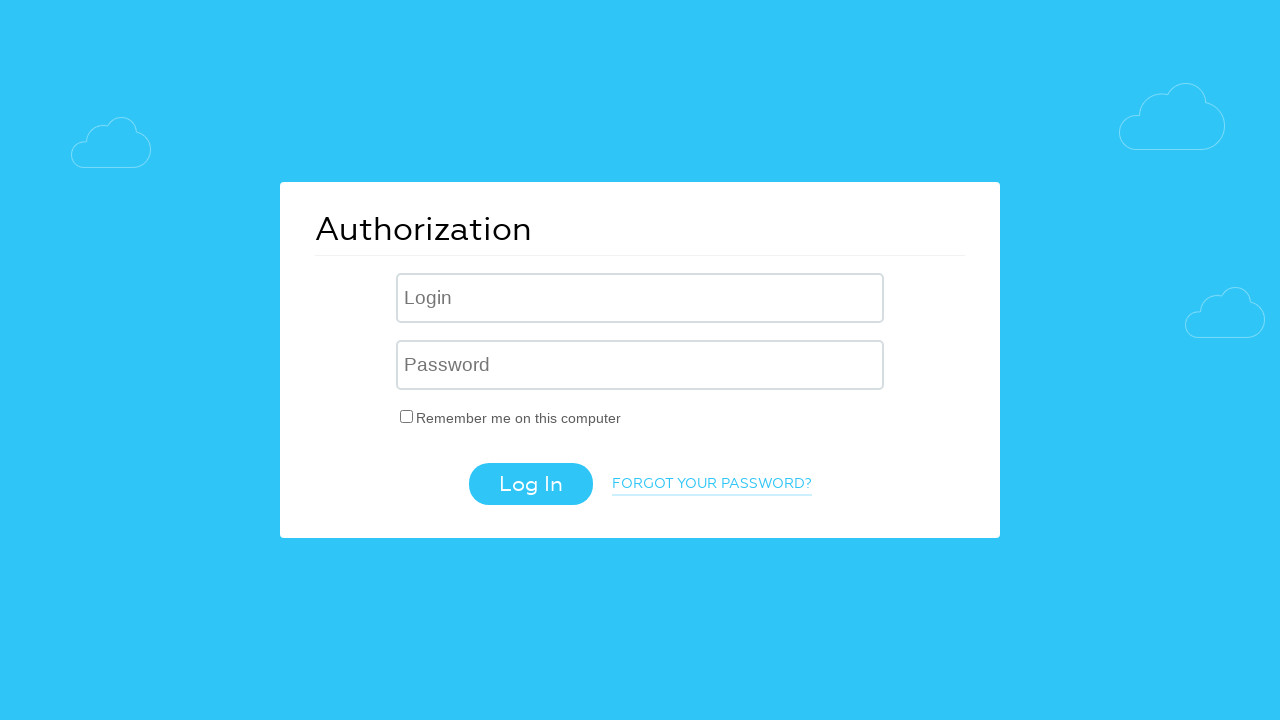

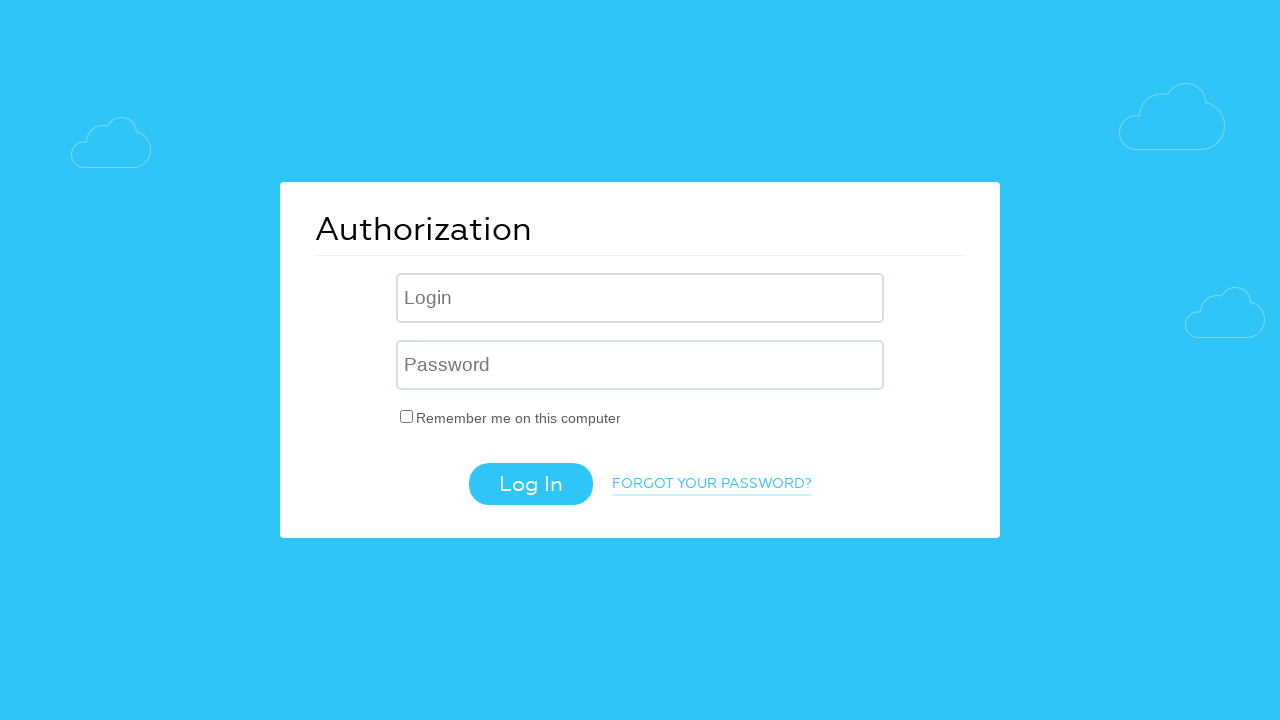